Tests the Florida Marketplace bid search functionality by selecting ad type filters (Request for Proposals and Request for Information), selecting ad status filters (PREVIEW and OPEN), performing a search, and navigating through paginated results.

Starting URL: https://vendor.myfloridamarketplace.com/search/bids

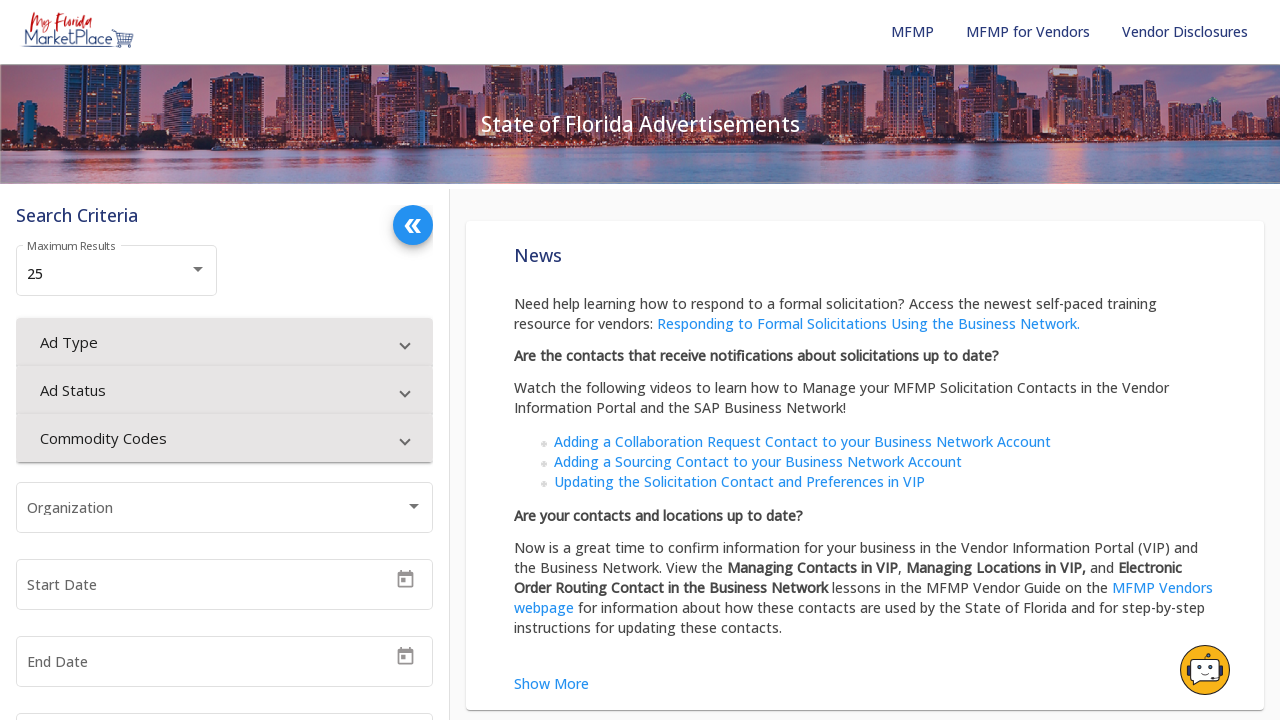

Expanded Ad Type filter section at (212, 342) on xpath=//span[contains(@class,'mat-content')]/mat-panel-title[contains(text(),'Ad
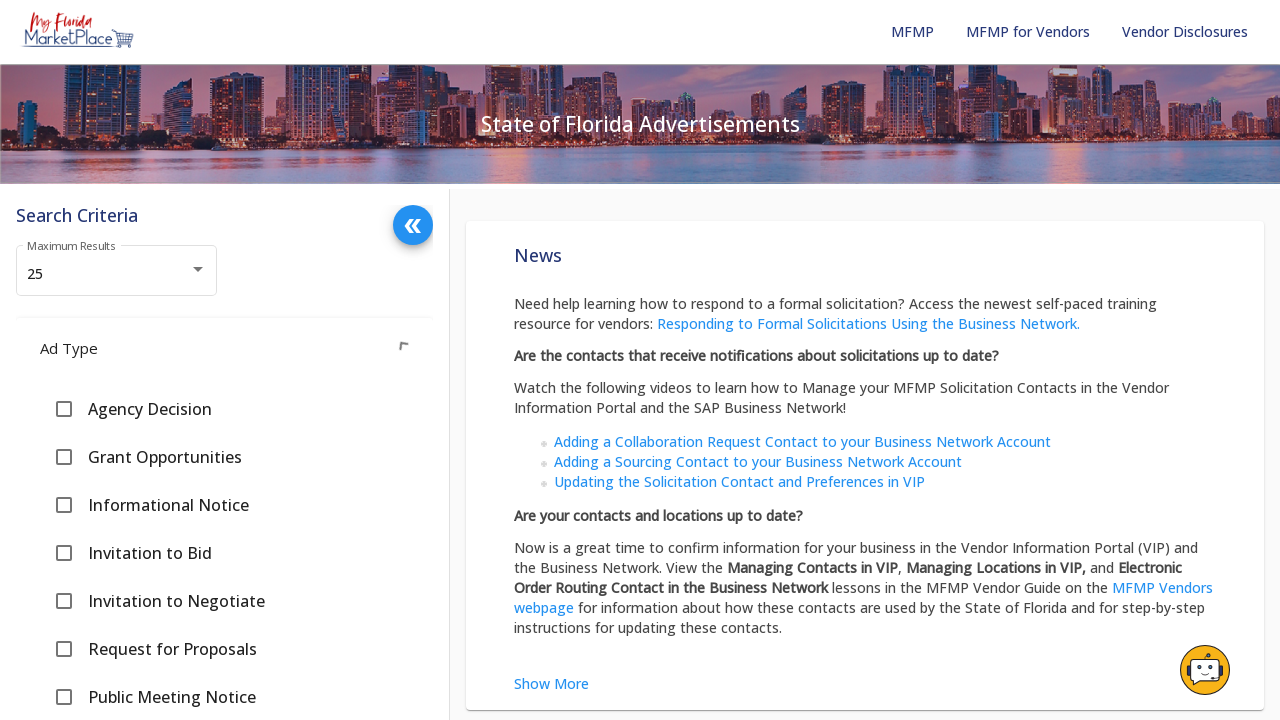

Selected 'Request for Proposals' ad type filter at (64, 654) on xpath=//div[contains(text(),' Request for Proposals ')]/preceding-sibling::mat-p
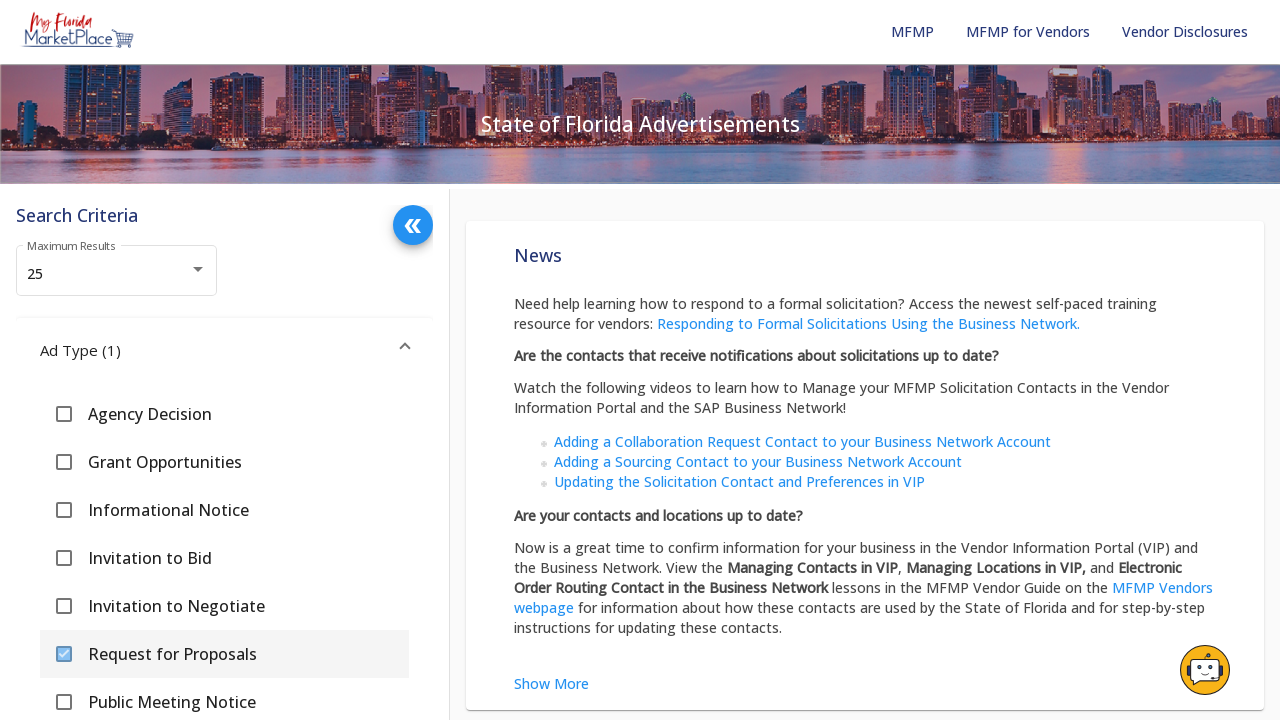

Selected 'Request for Information' ad type filter at (64, 642) on xpath=//div[contains(text(),' Request for Information ')]/preceding-sibling::mat
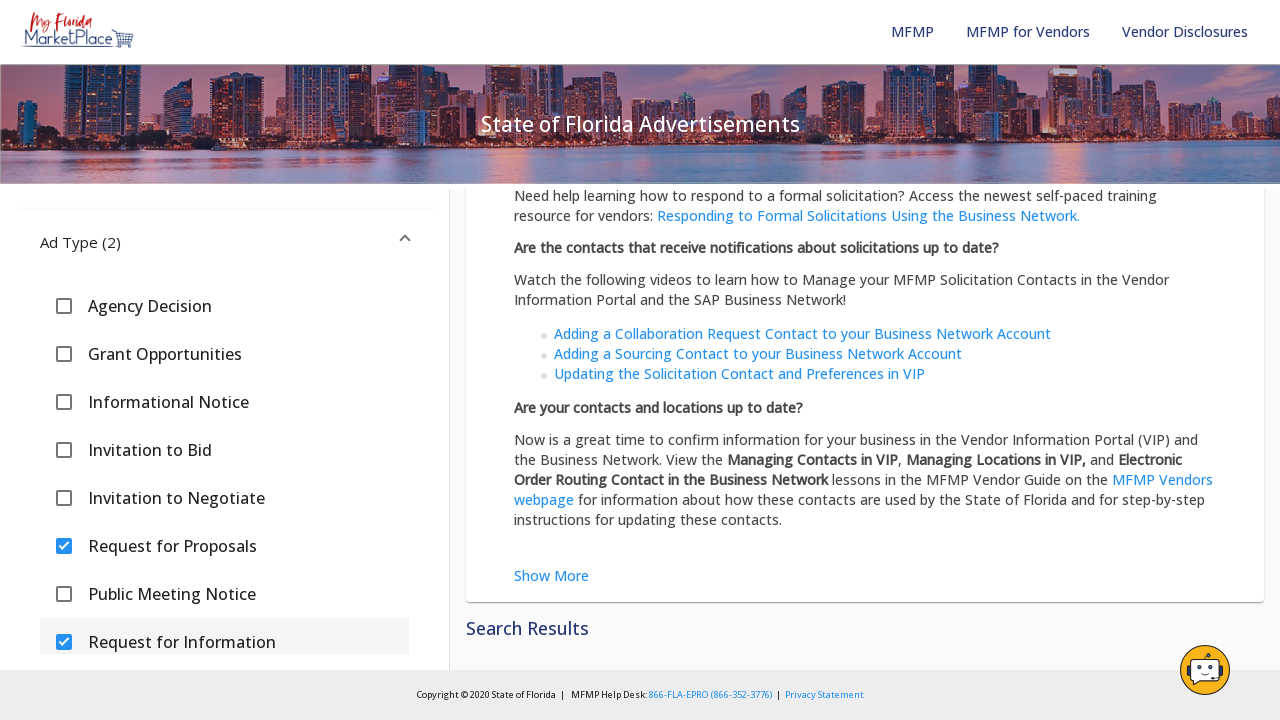

Expanded Ad Status filter section at (212, 375) on xpath=//span[contains(@class,'mat-content')]/mat-panel-title[contains(text(),'Ad
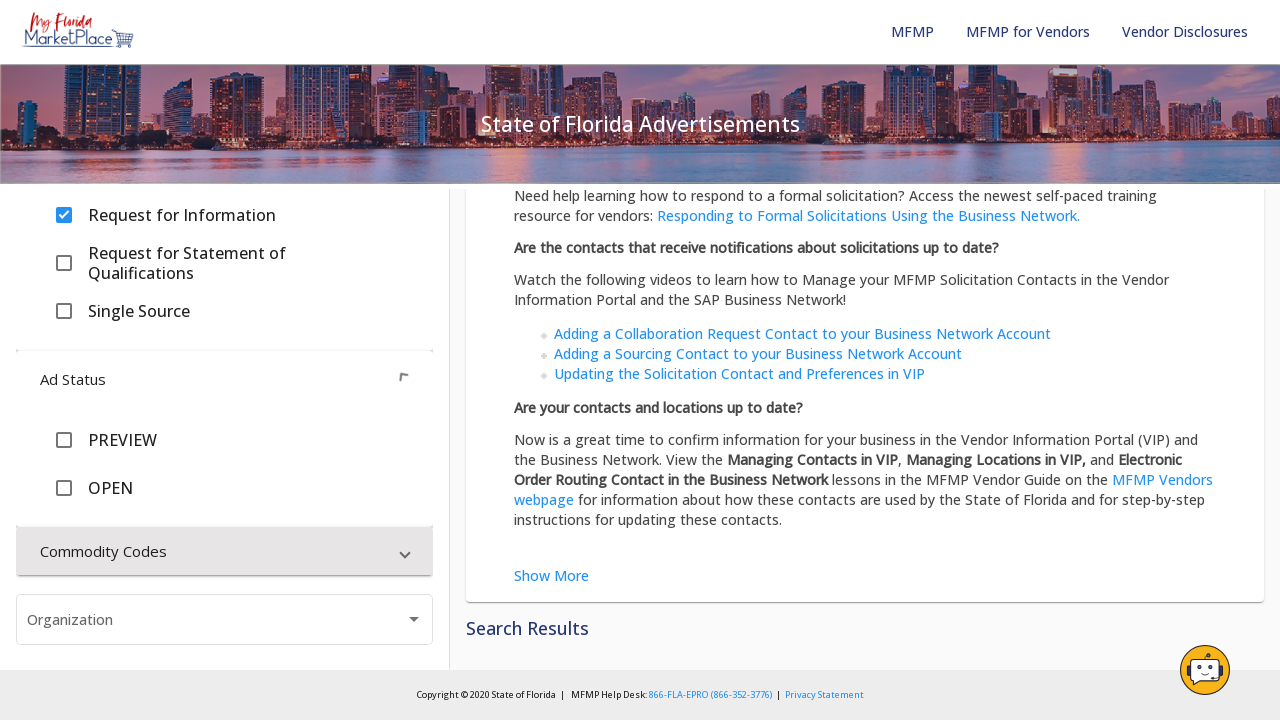

Selected 'PREVIEW' ad status filter at (64, 447) on xpath=//div[contains(text(),' PREVIEW ')]/preceding-sibling::mat-pseudo-checkbox
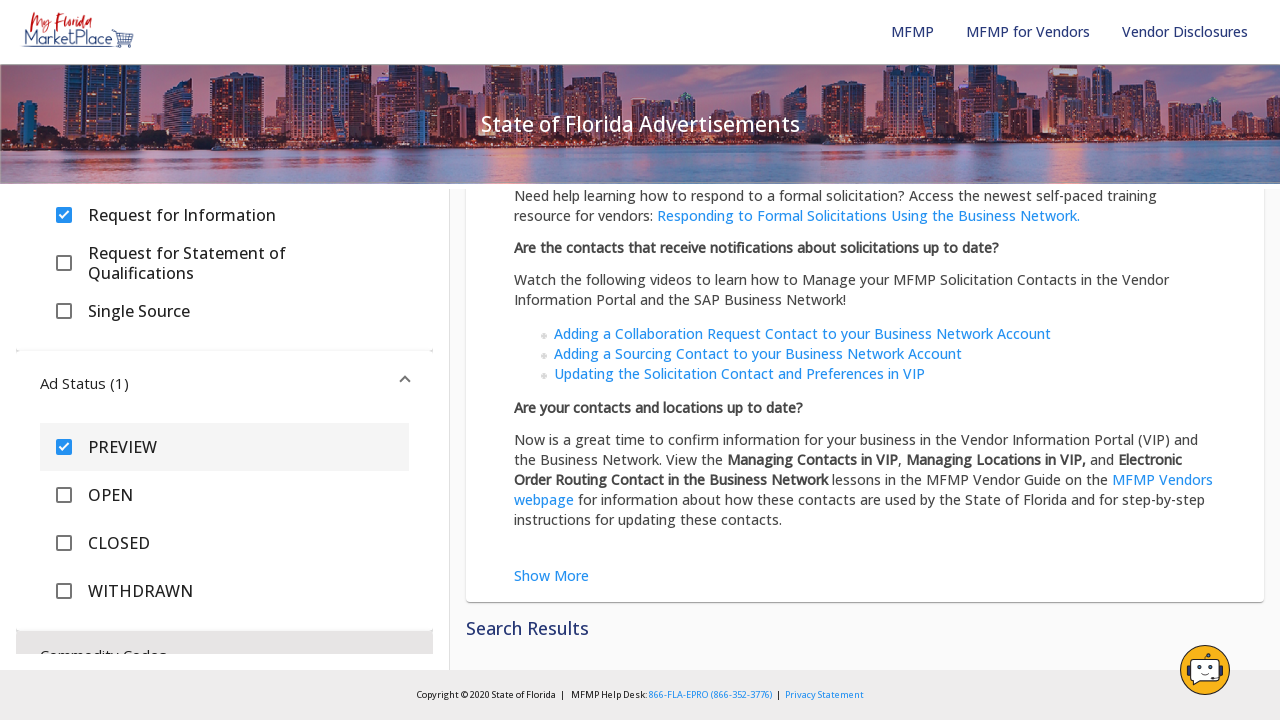

Selected 'OPEN' ad status filter at (64, 495) on xpath=//div[contains(text(),' OPEN ')]/preceding-sibling::mat-pseudo-checkbox
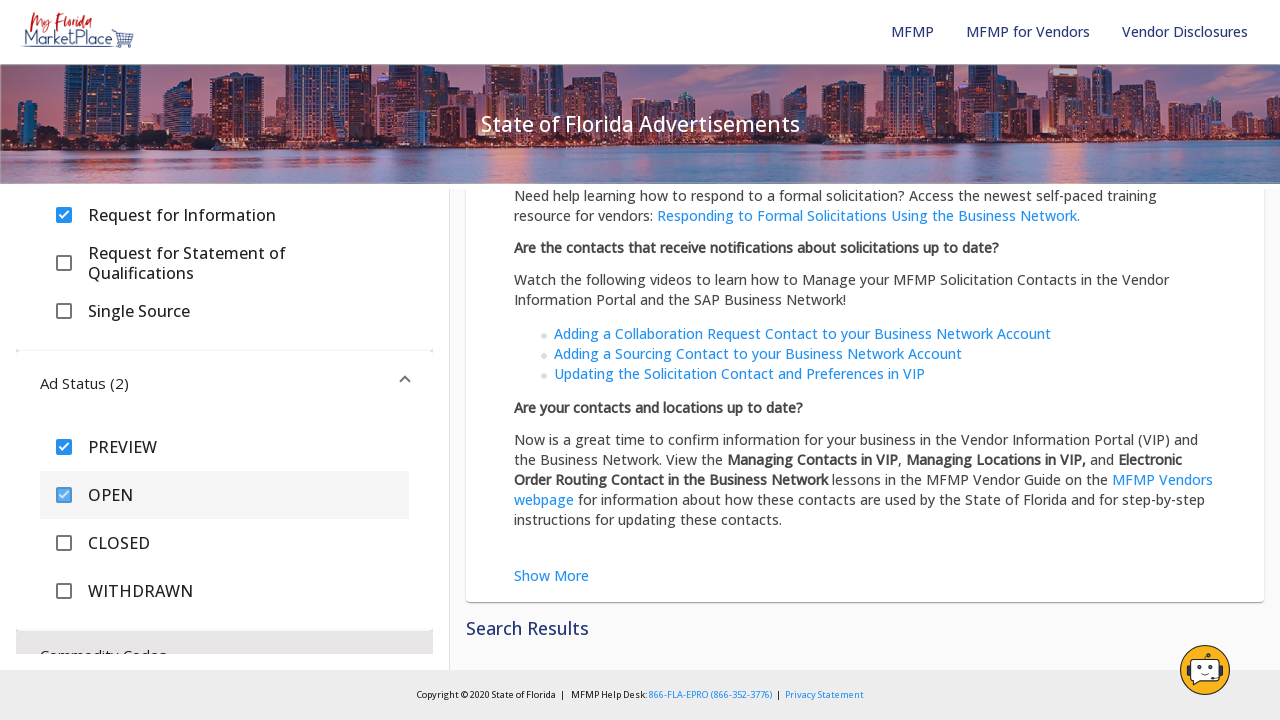

Clicked search button to perform bid search at (395, 636) on button[type='submit']
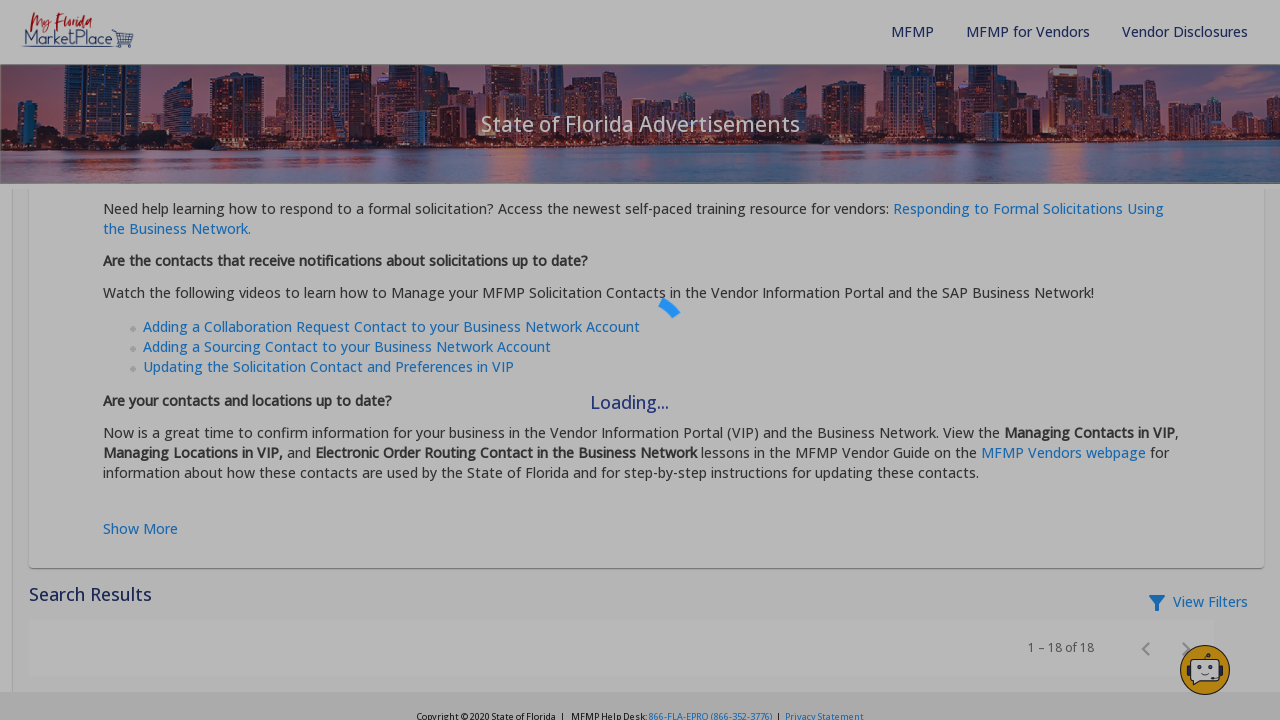

Search results table loaded successfully
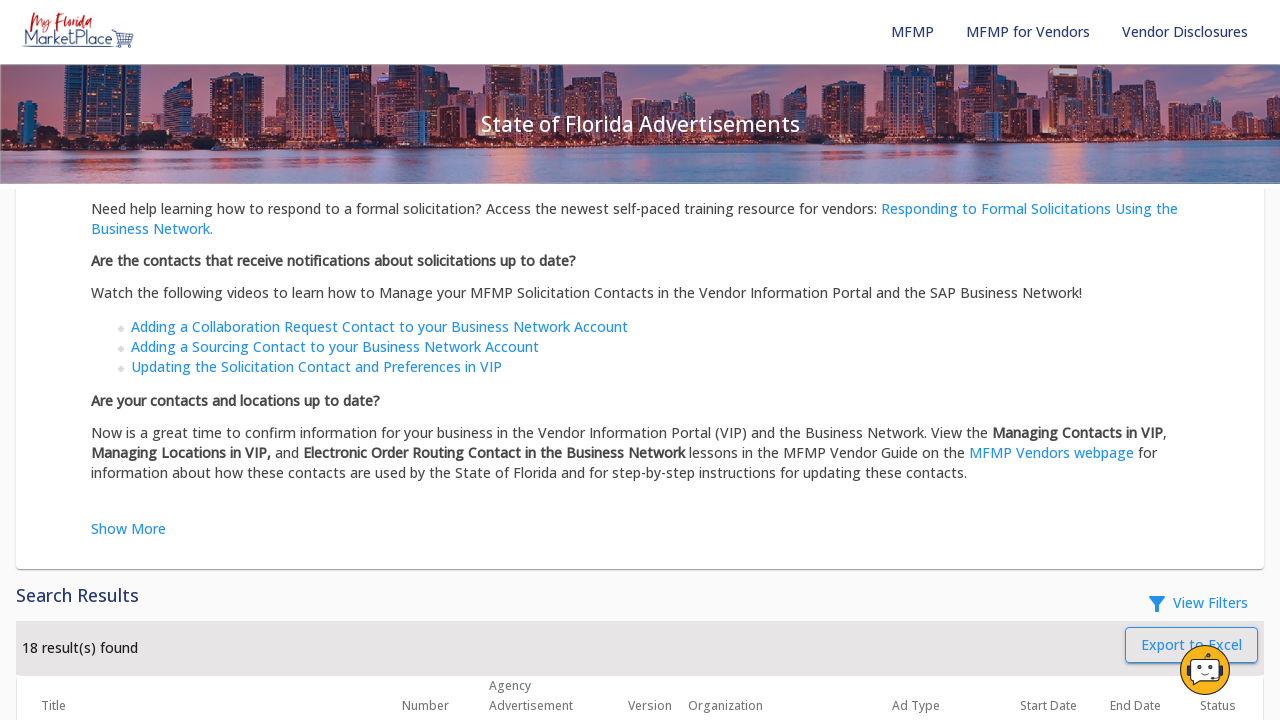

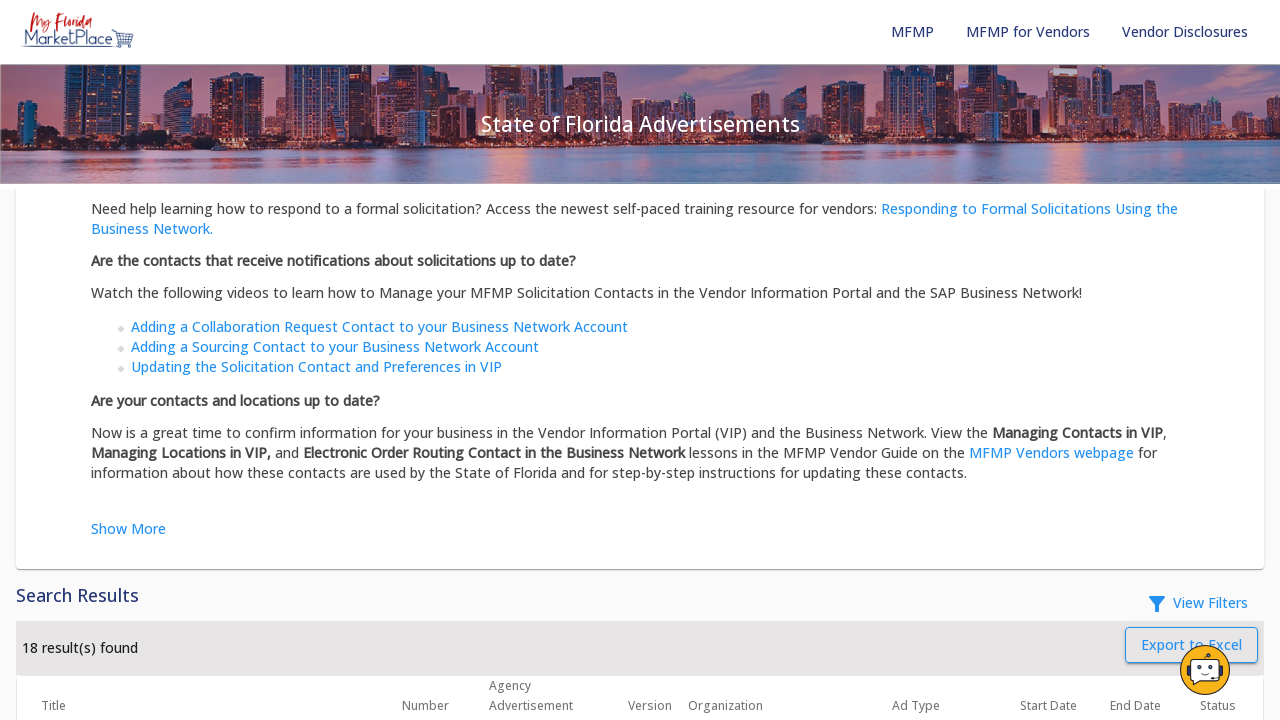